Tests context menu interaction by right-clicking a button, then clicking the Edit option from the context menu, and verifying the resulting alert.

Starting URL: https://swisnl.github.io/jQuery-contextMenu/demo/accesskeys.html

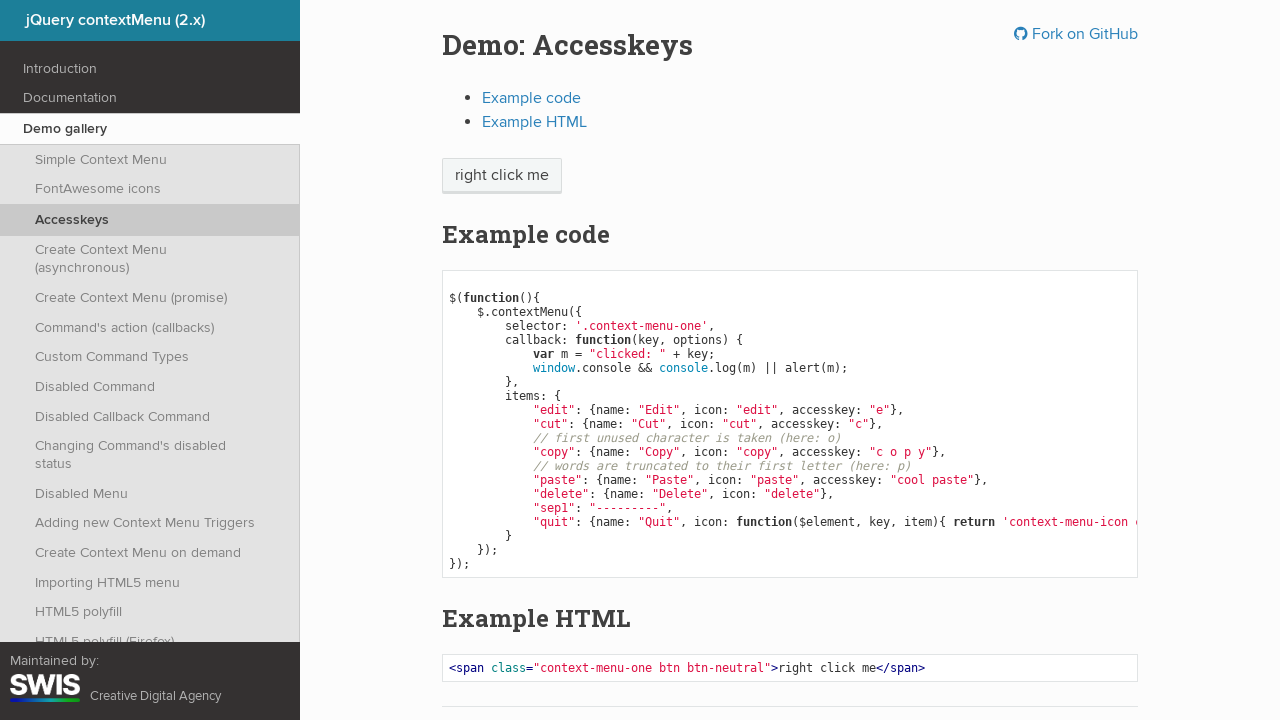

Set up dialog handler to capture and dismiss alerts
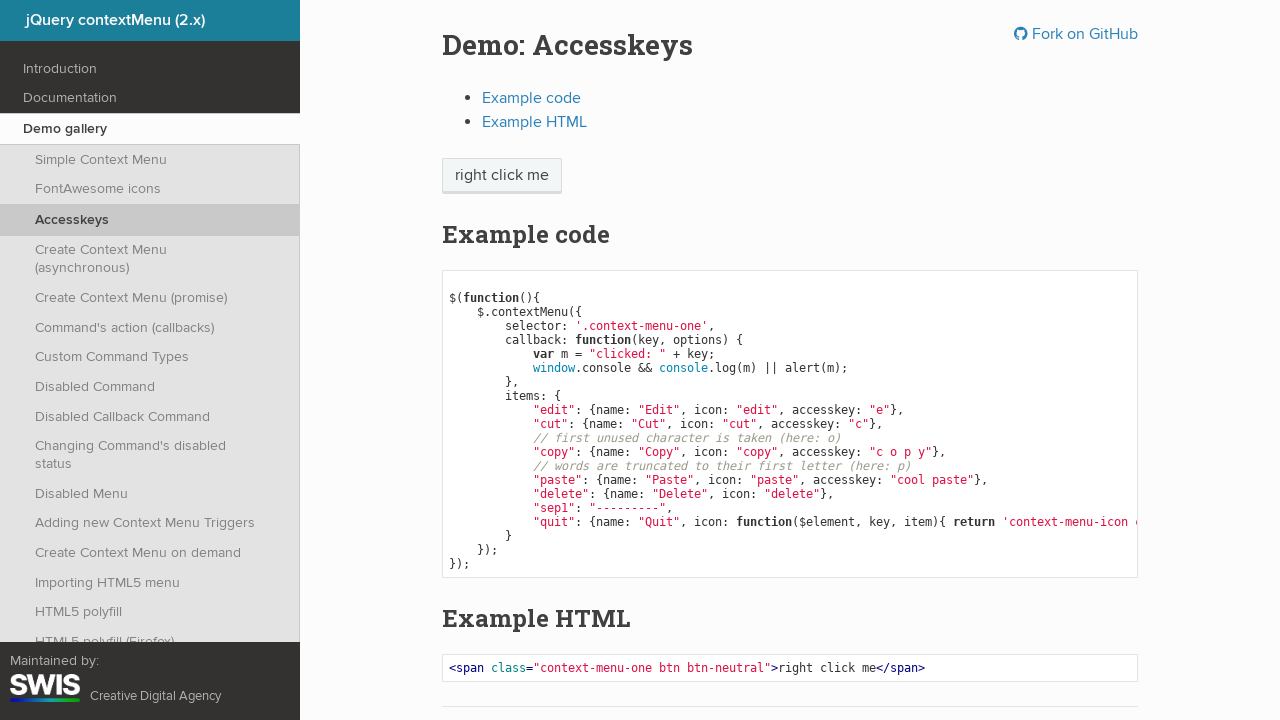

Right-clicked on the context menu trigger button at (502, 176) on span.context-menu-one.btn.btn-neutral
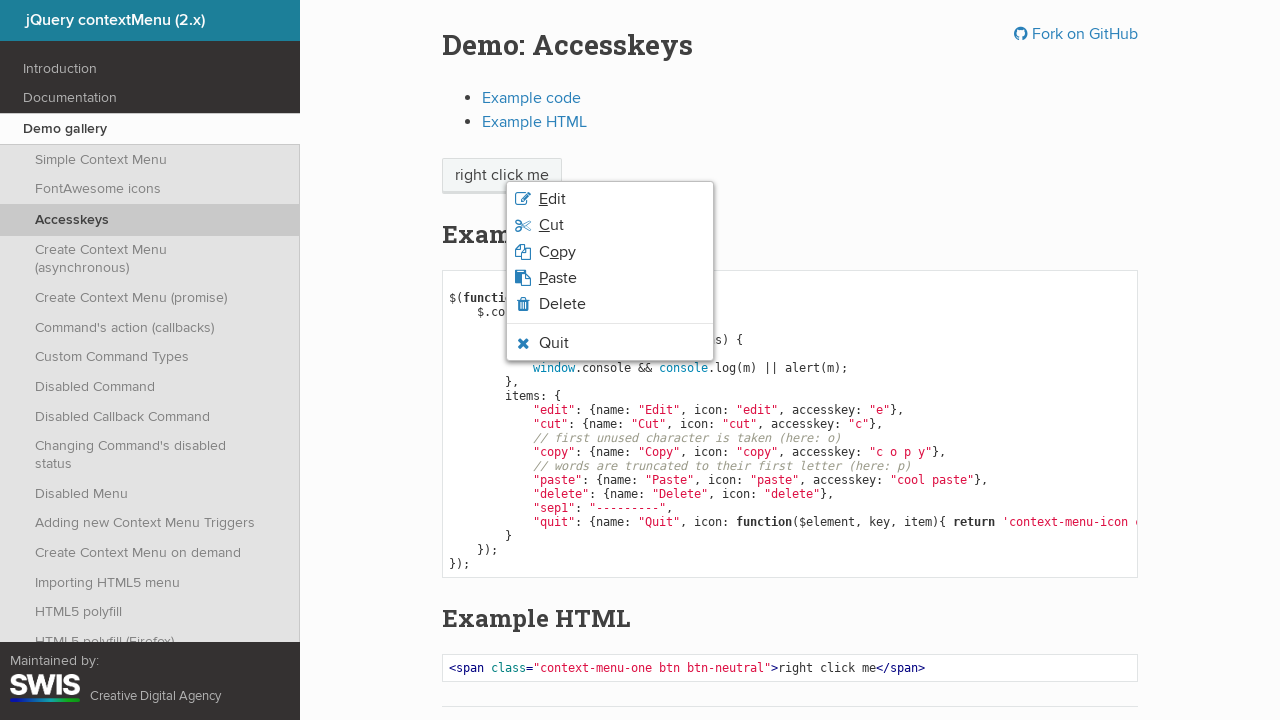

Context menu appeared with Edit option visible
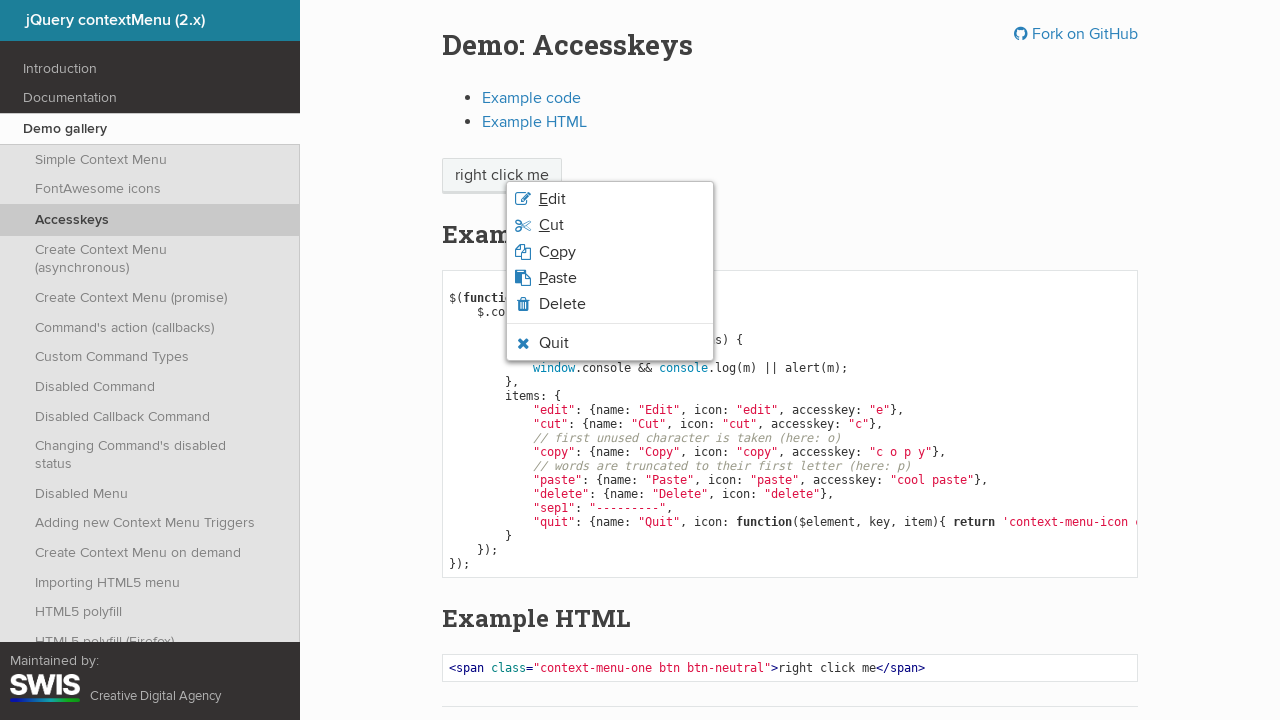

Clicked the Edit option from the context menu at (610, 199) on li.context-menu-item.context-menu-icon.context-menu-icon-edit
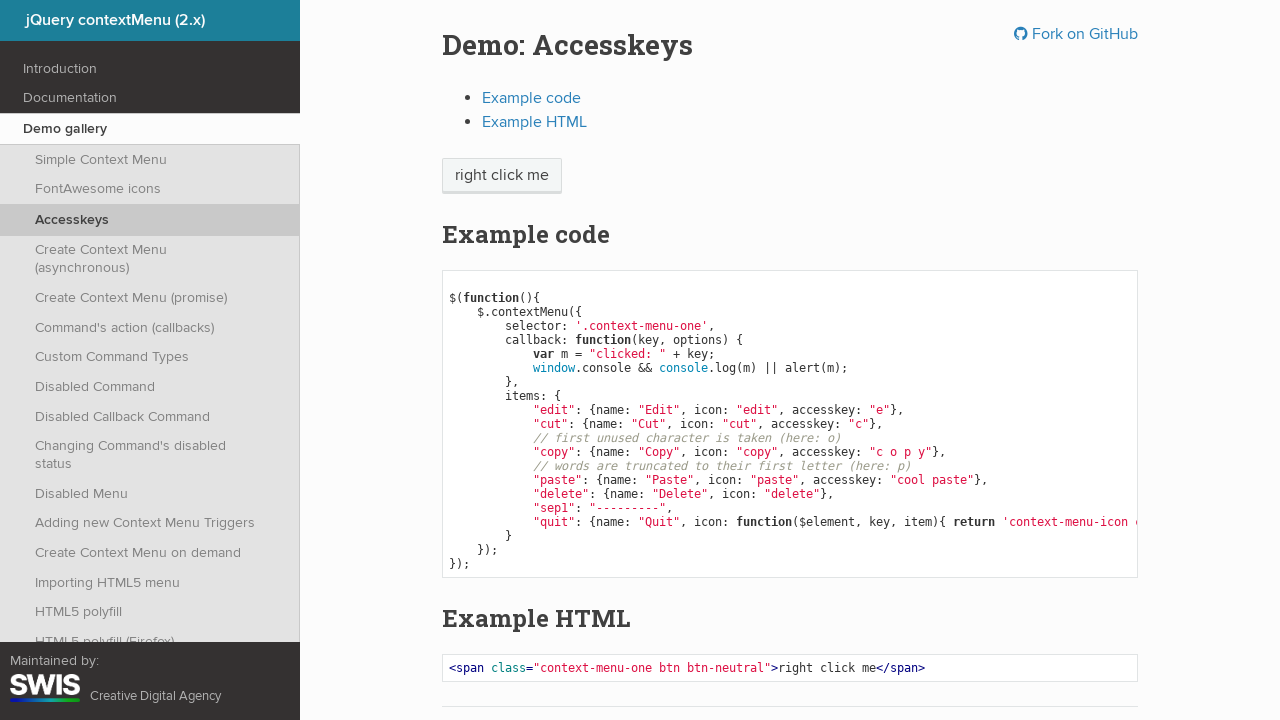

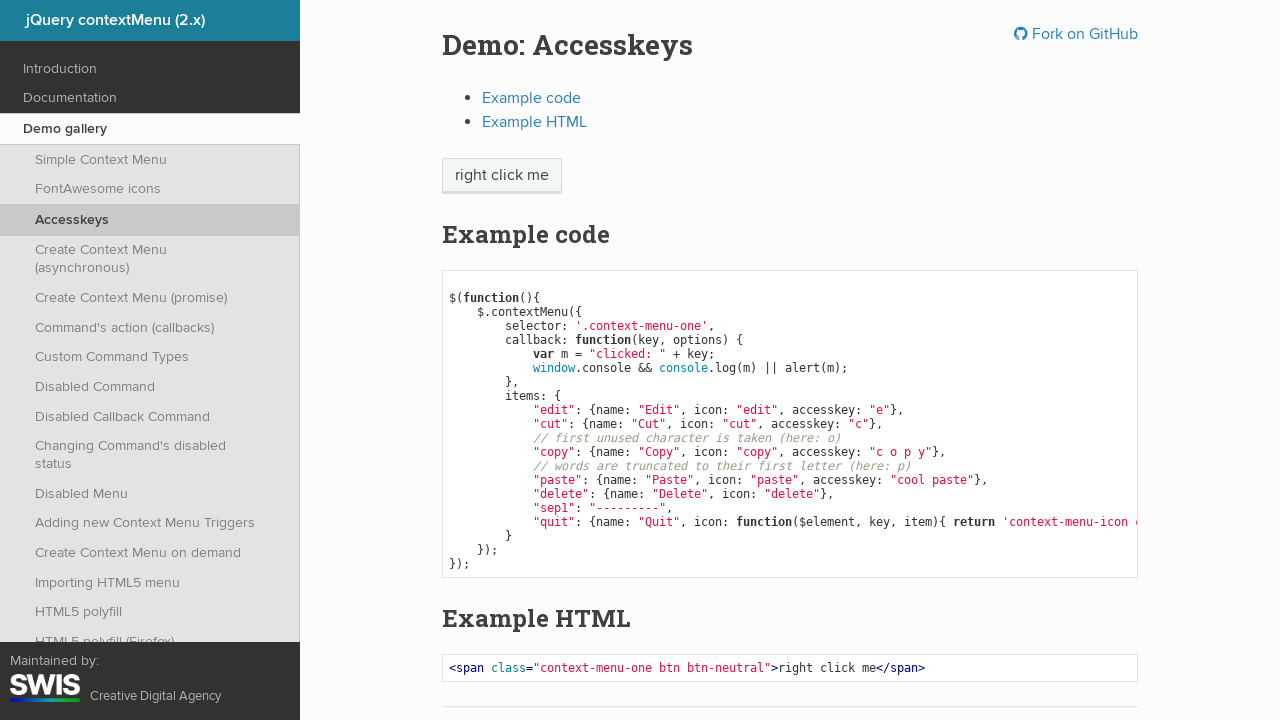